Tests basic browser navigation functionality by navigating to a page, then using back, forward, and refresh browser controls.

Starting URL: https://opensource-demo.orangehrmlive.com/web/index.php/auth/login

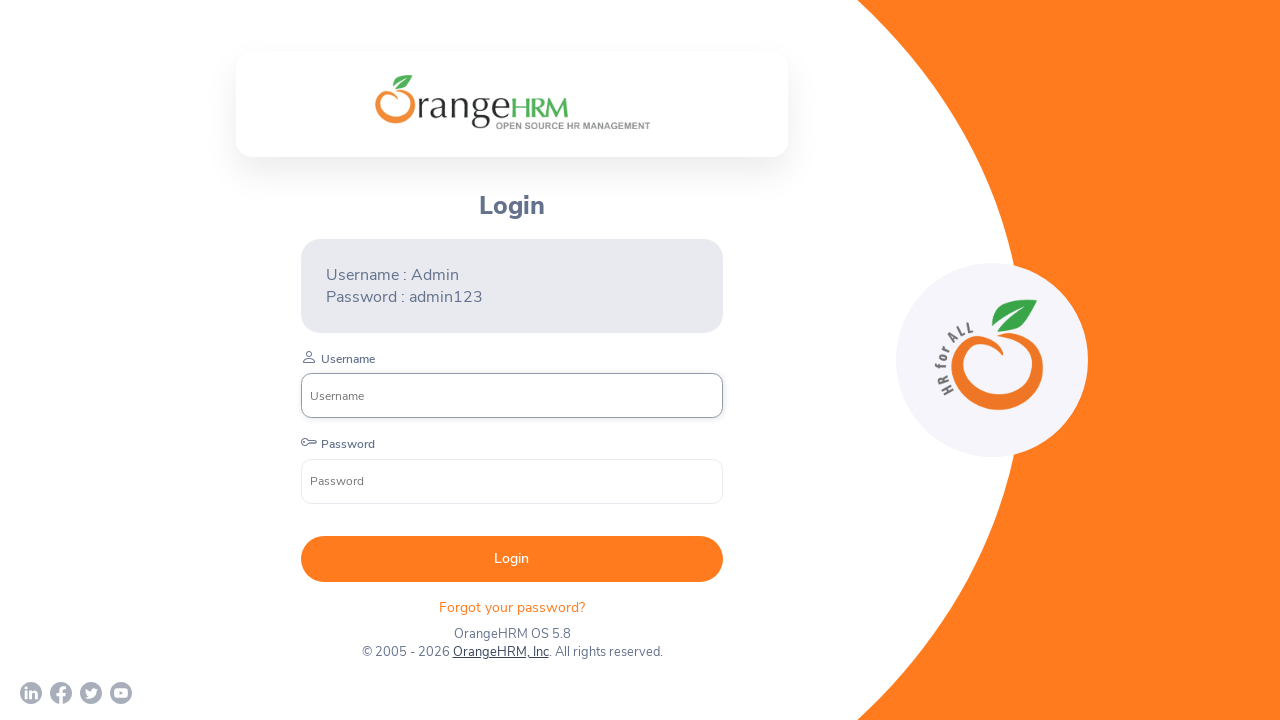

Navigated back to previous page in history
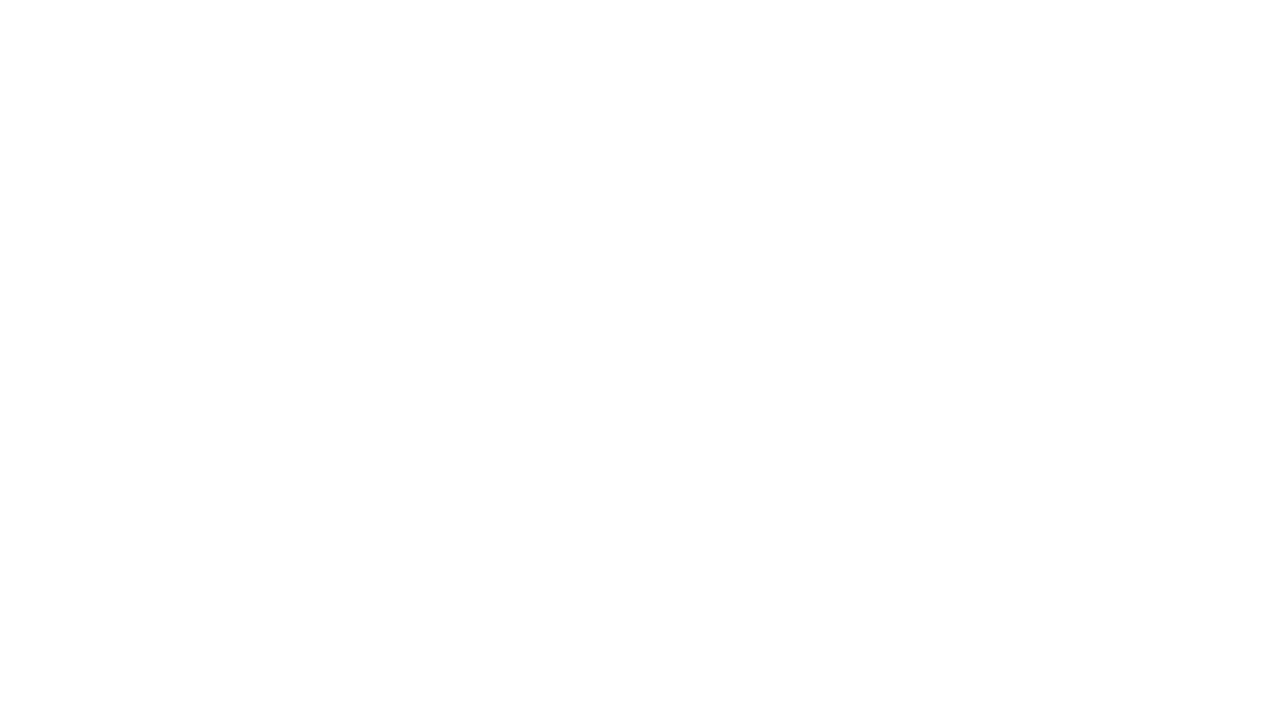

Waited 1 second for back navigation to complete
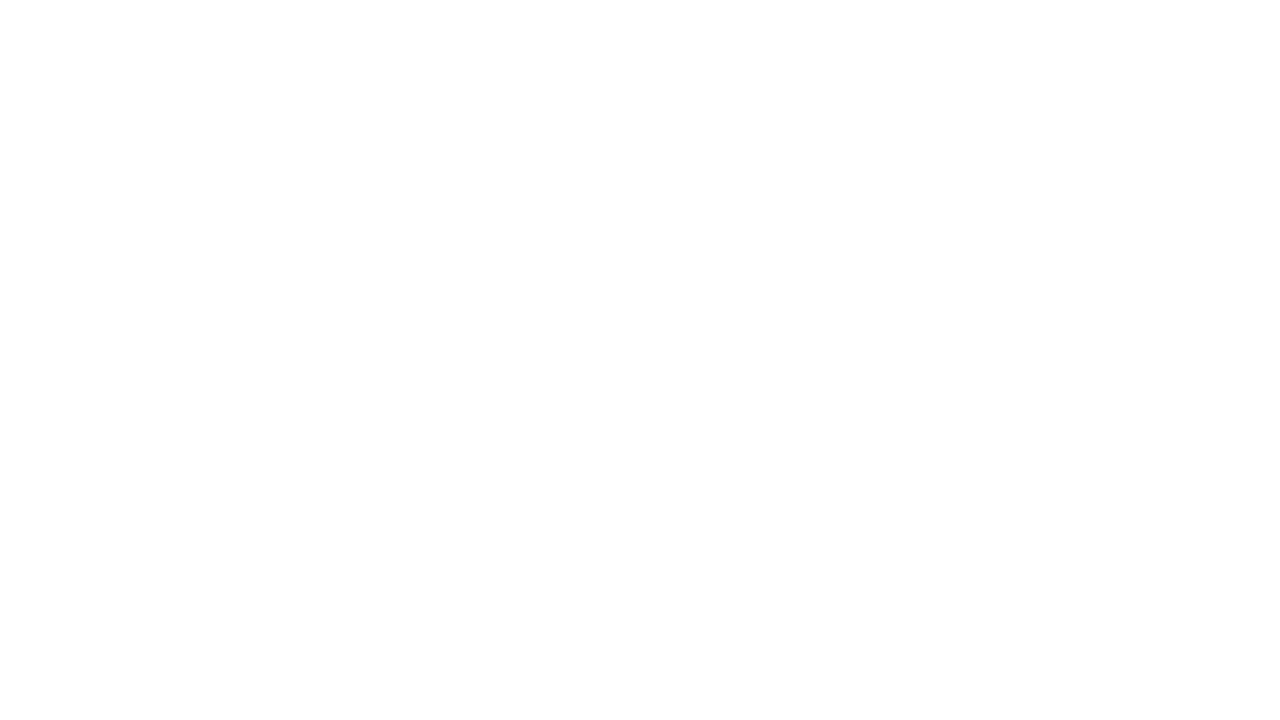

Navigated forward to next page in history
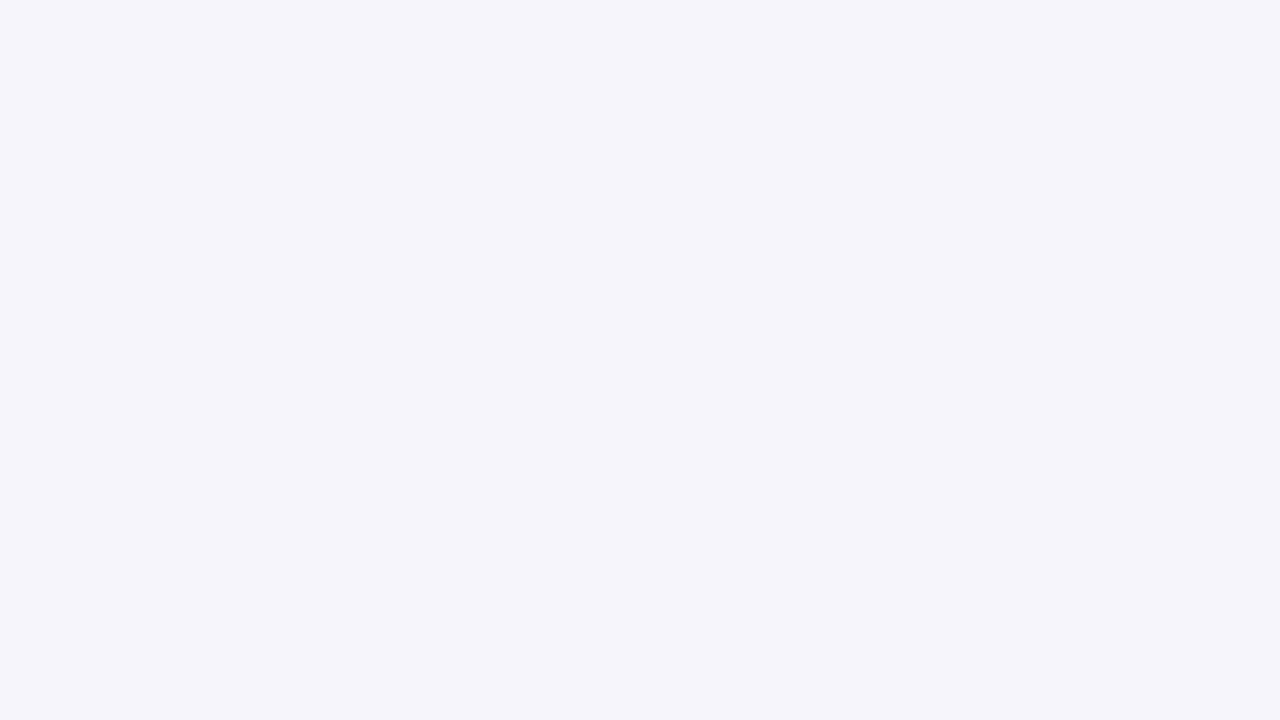

Waited 1 second for forward navigation to complete
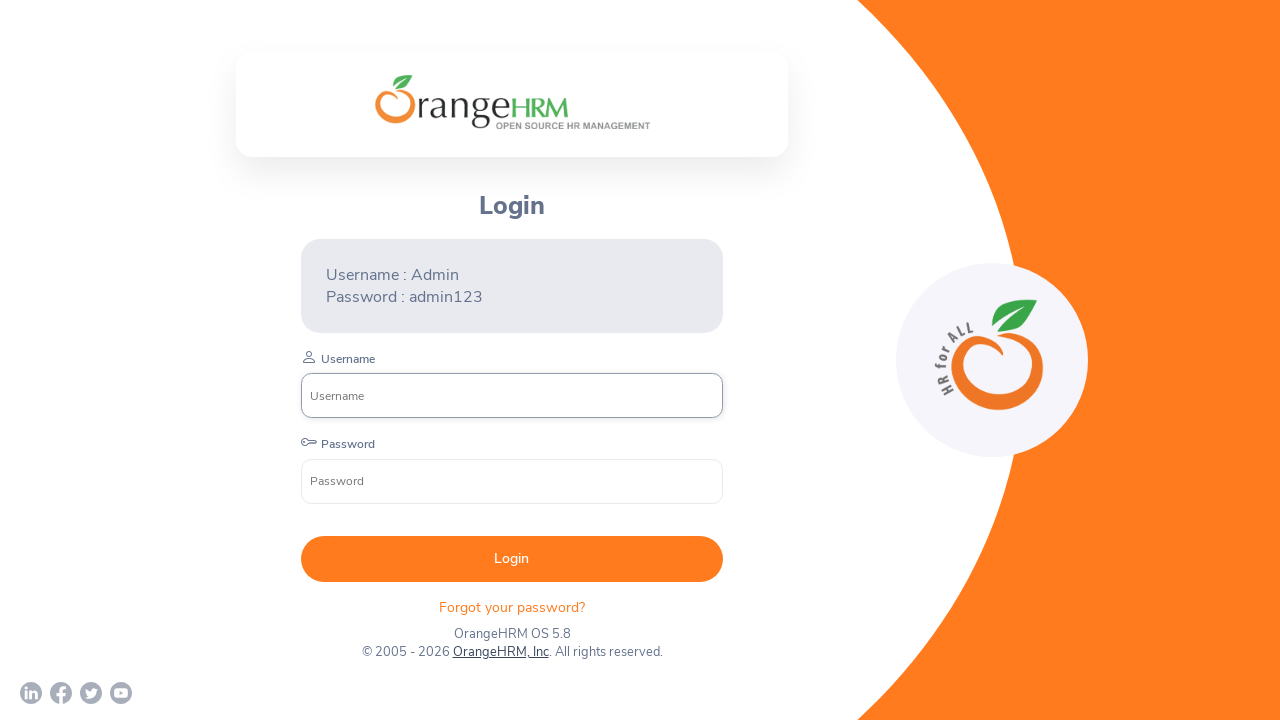

Refreshed the current page
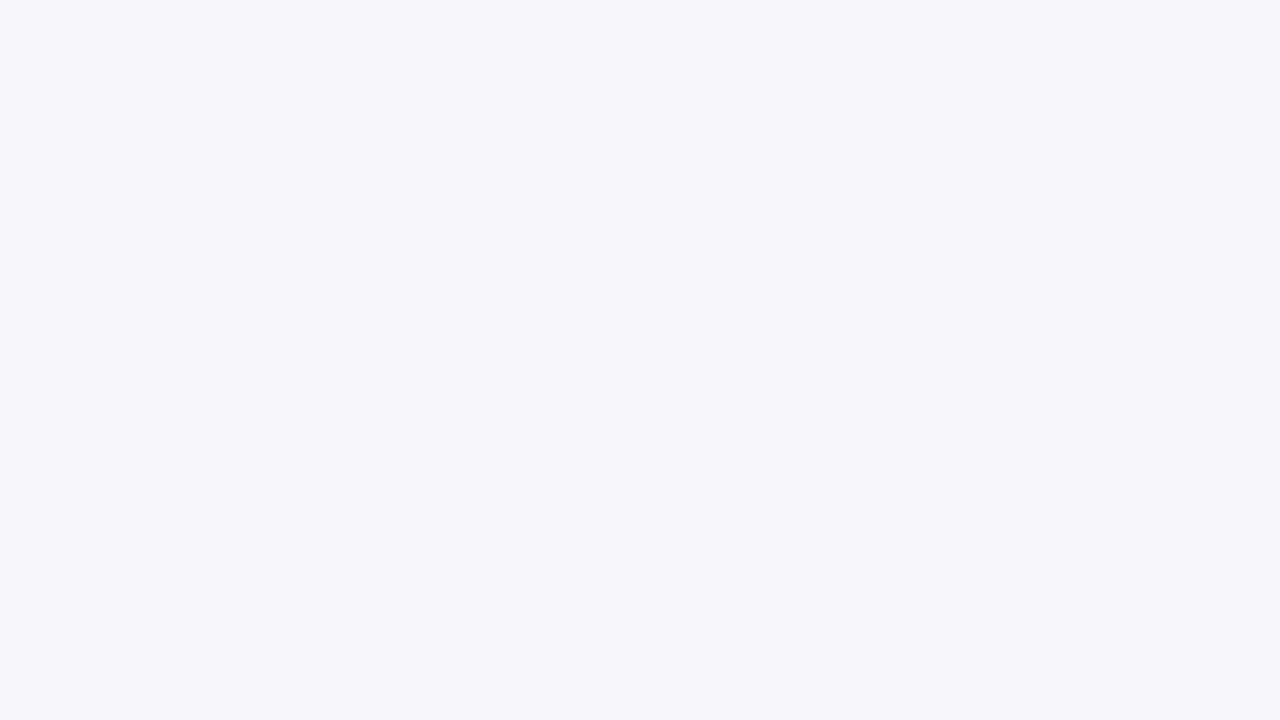

Page fully loaded after refresh
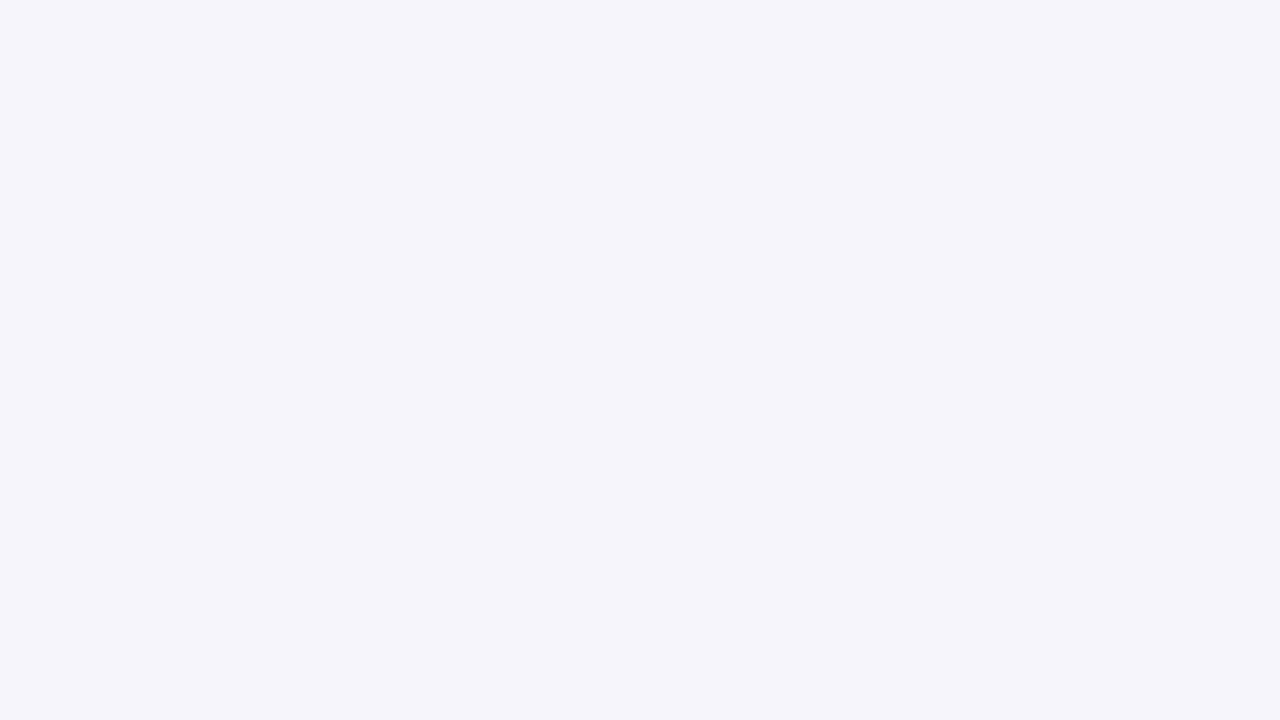

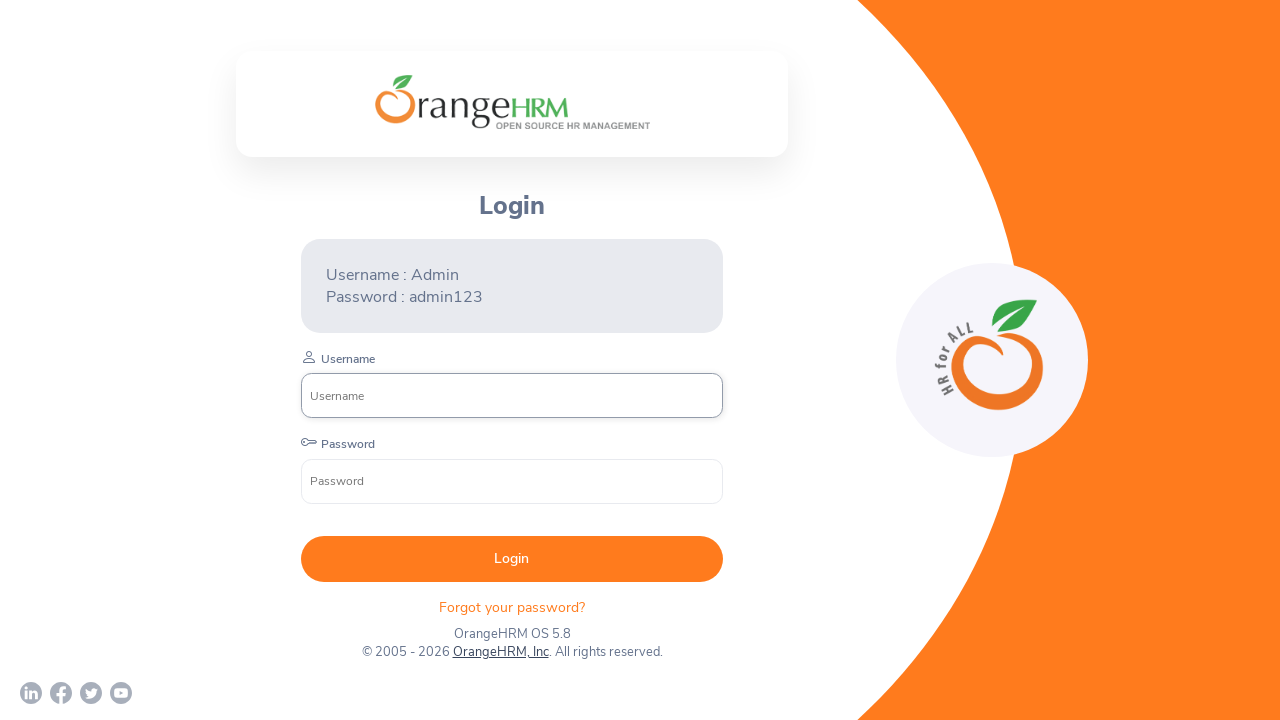